Tests multi-tab browser automation by locating footer links, opening them in new tabs using keyboard shortcuts, and switching between the opened windows.

Starting URL: https://rahulshettyacademy.com/AutomationPractice/

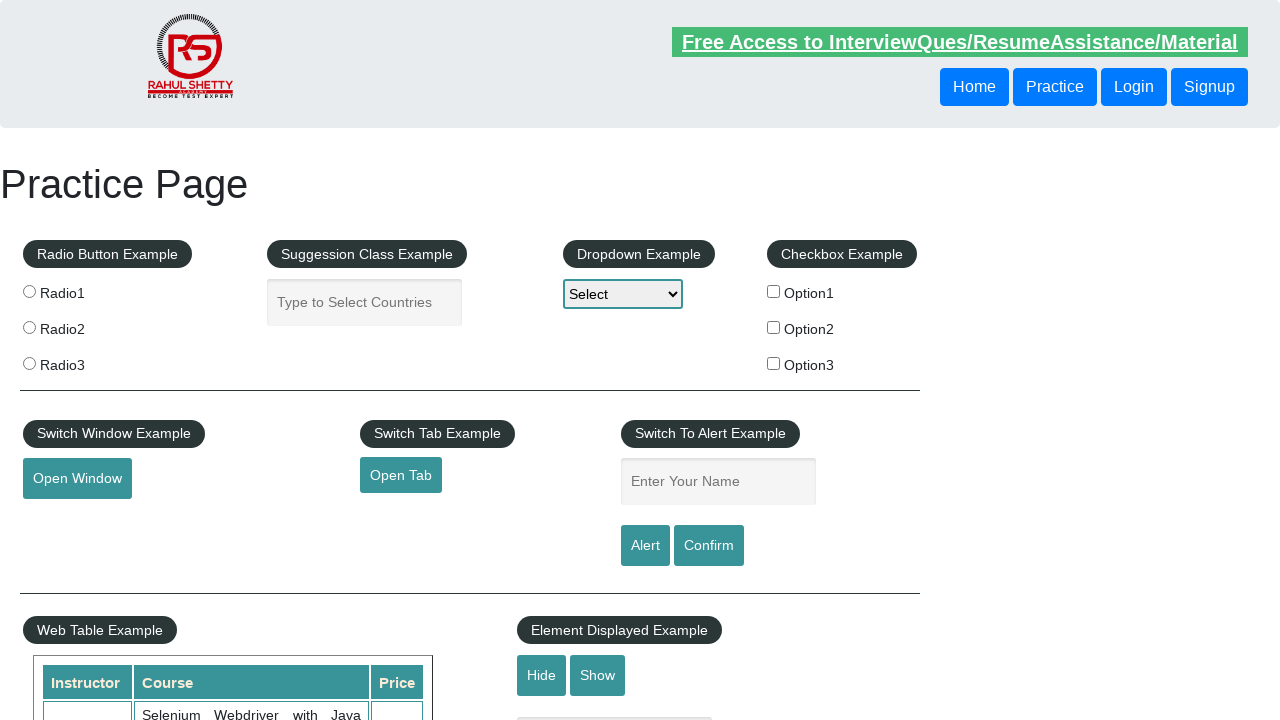

Footer section loaded and located
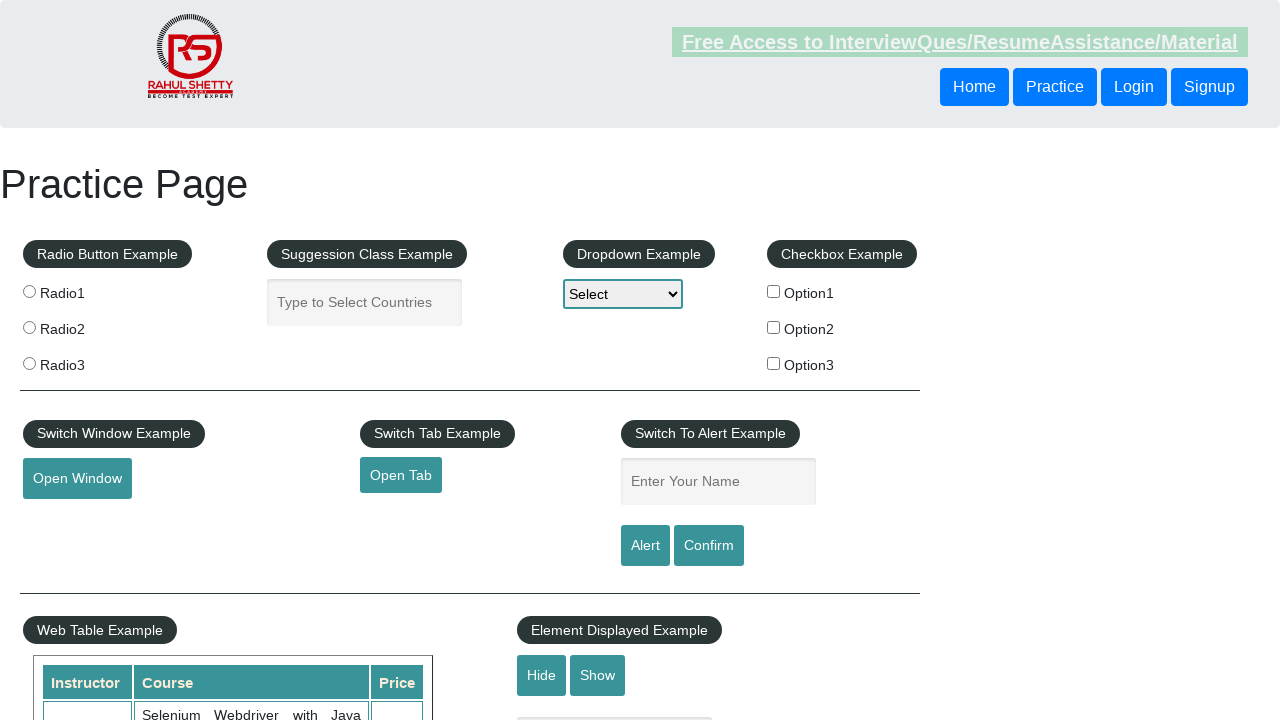

Located footer section element
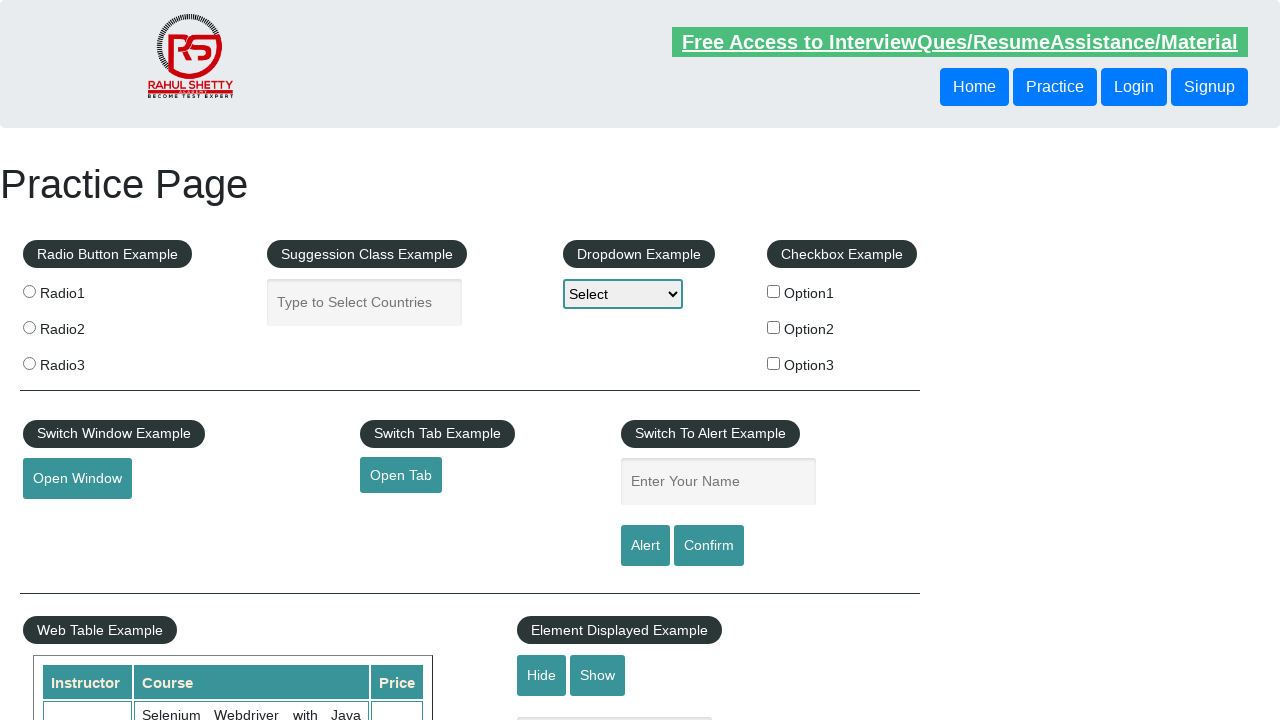

Located all footer column links
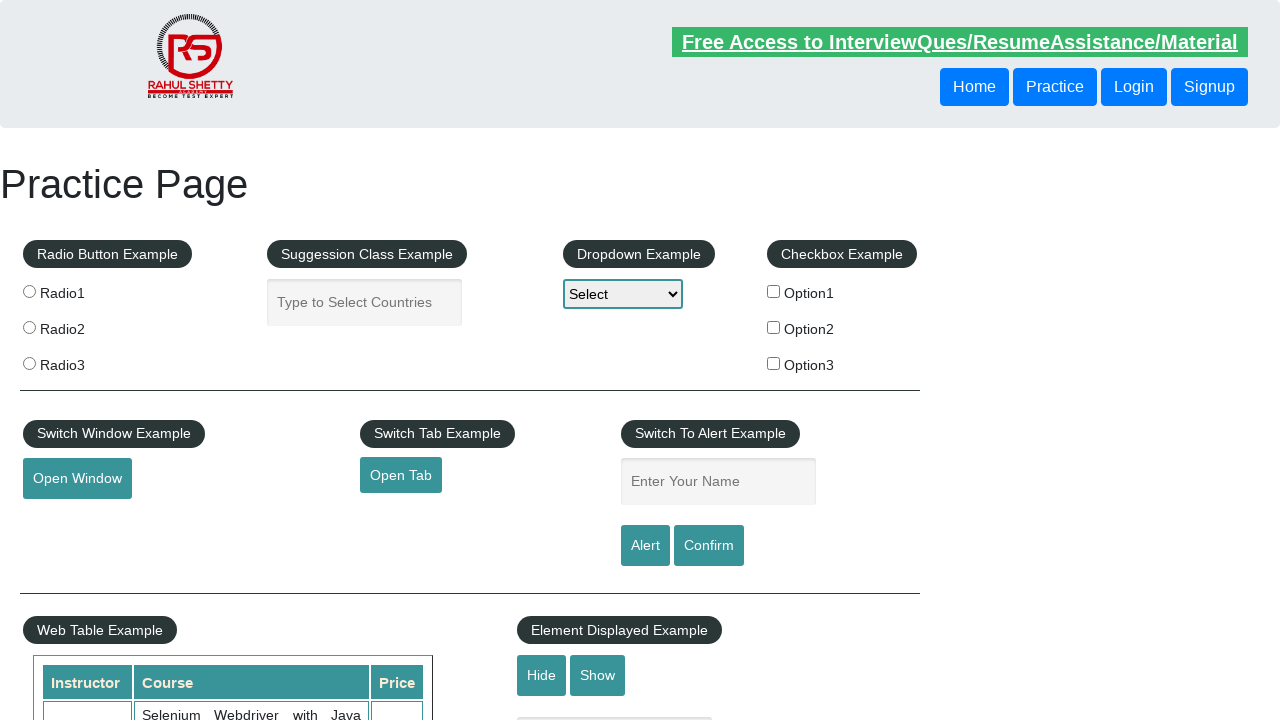

Footer contains 5 links
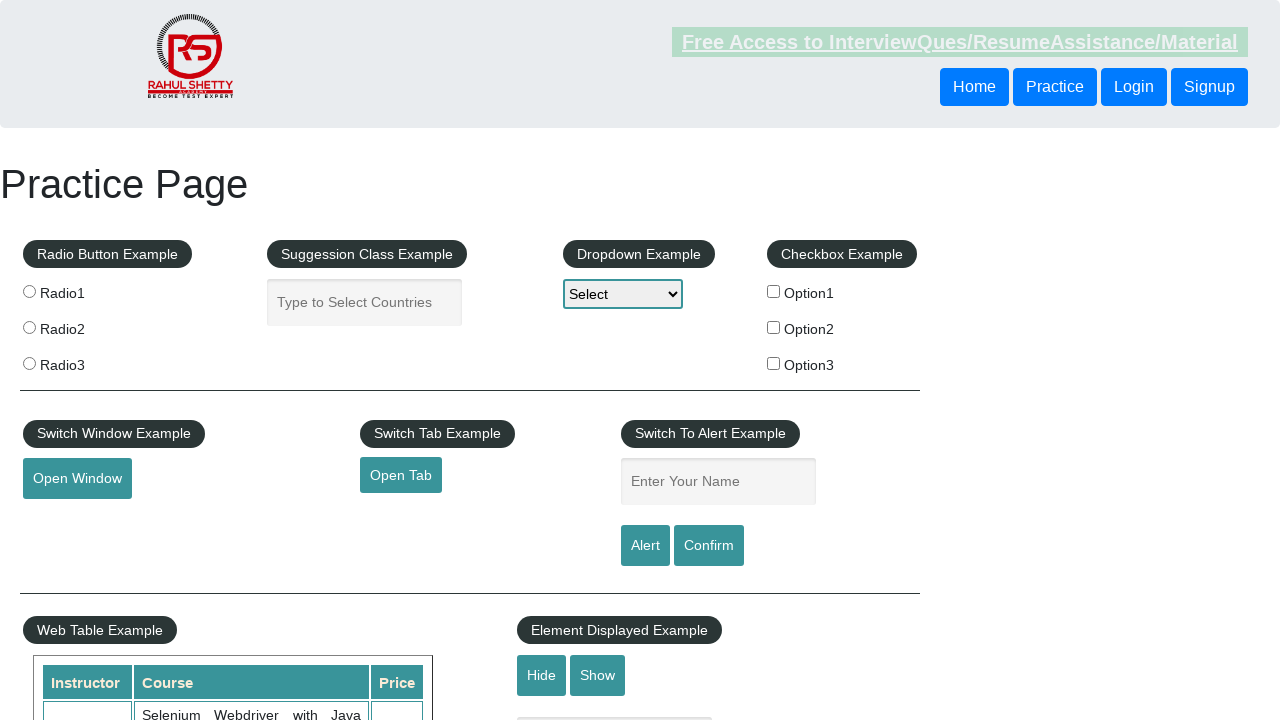

Opened footer link 1 in new tab using Ctrl+Click at (68, 520) on #gf-BIG >> xpath=//table/tbody/tr/td[1]/ul >> a >> nth=1
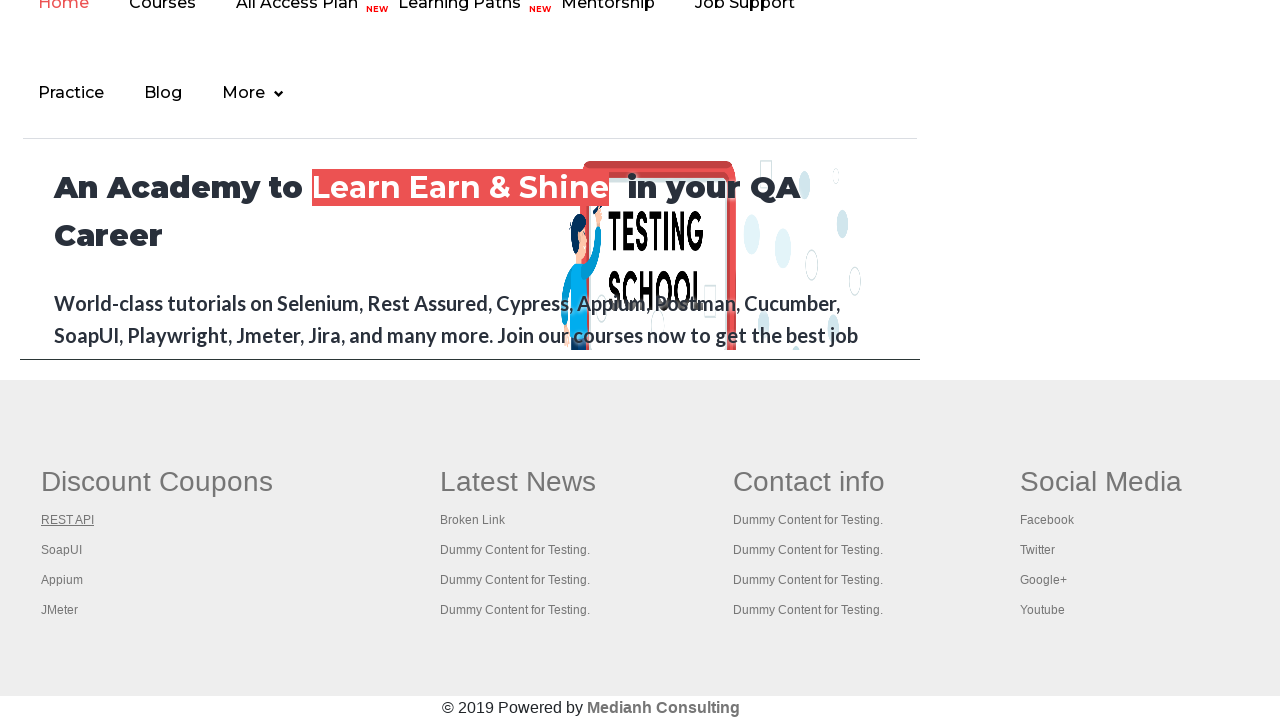

Waited 2 seconds for link 1 to load
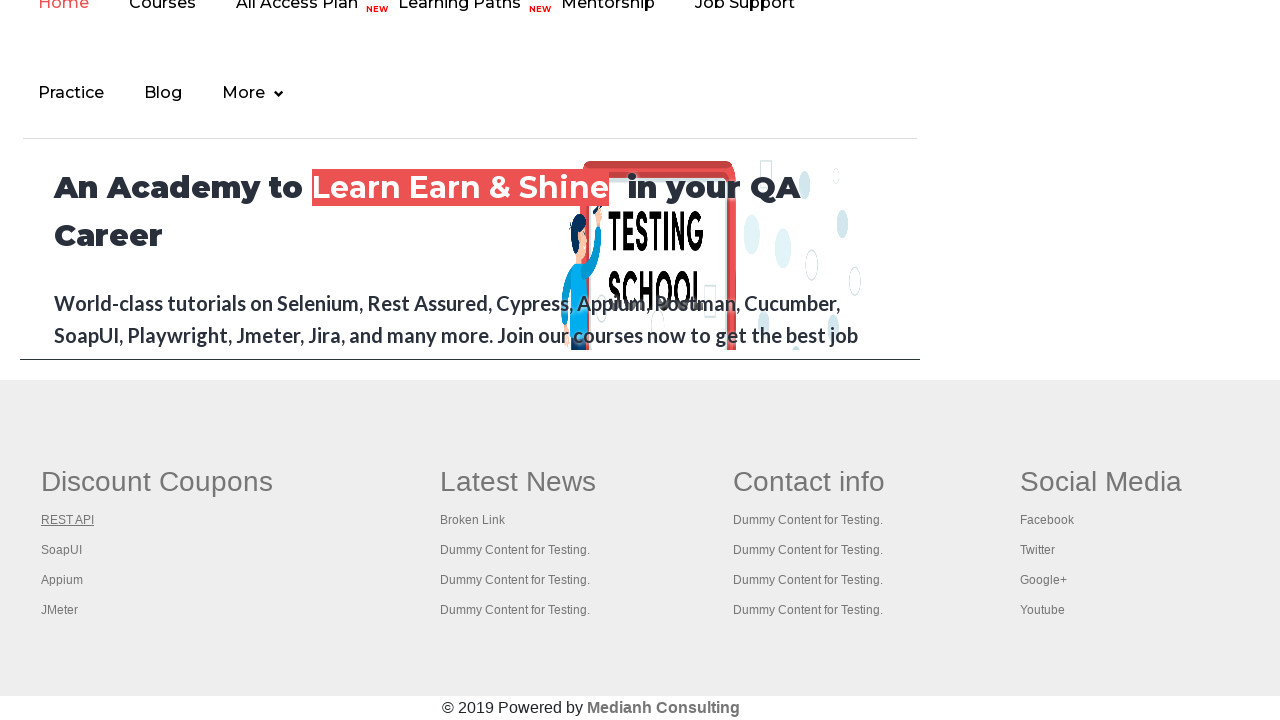

Opened footer link 2 in new tab using Ctrl+Click at (62, 550) on #gf-BIG >> xpath=//table/tbody/tr/td[1]/ul >> a >> nth=2
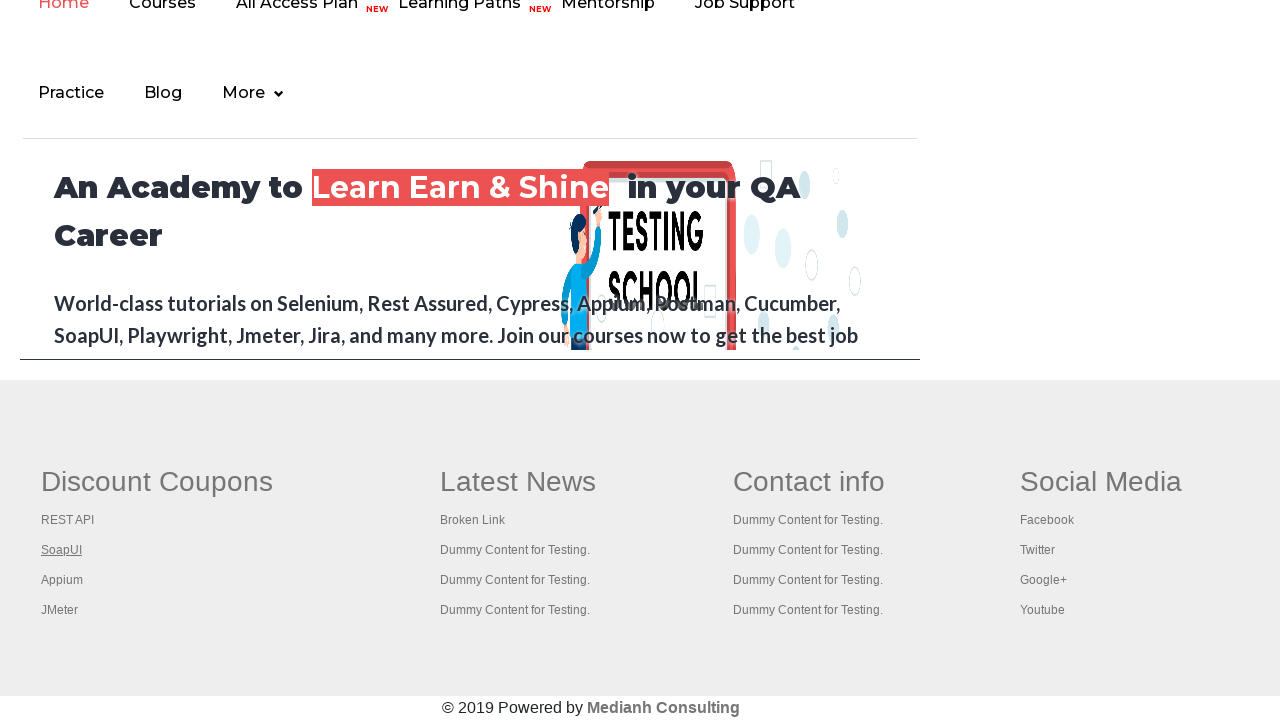

Waited 2 seconds for link 2 to load
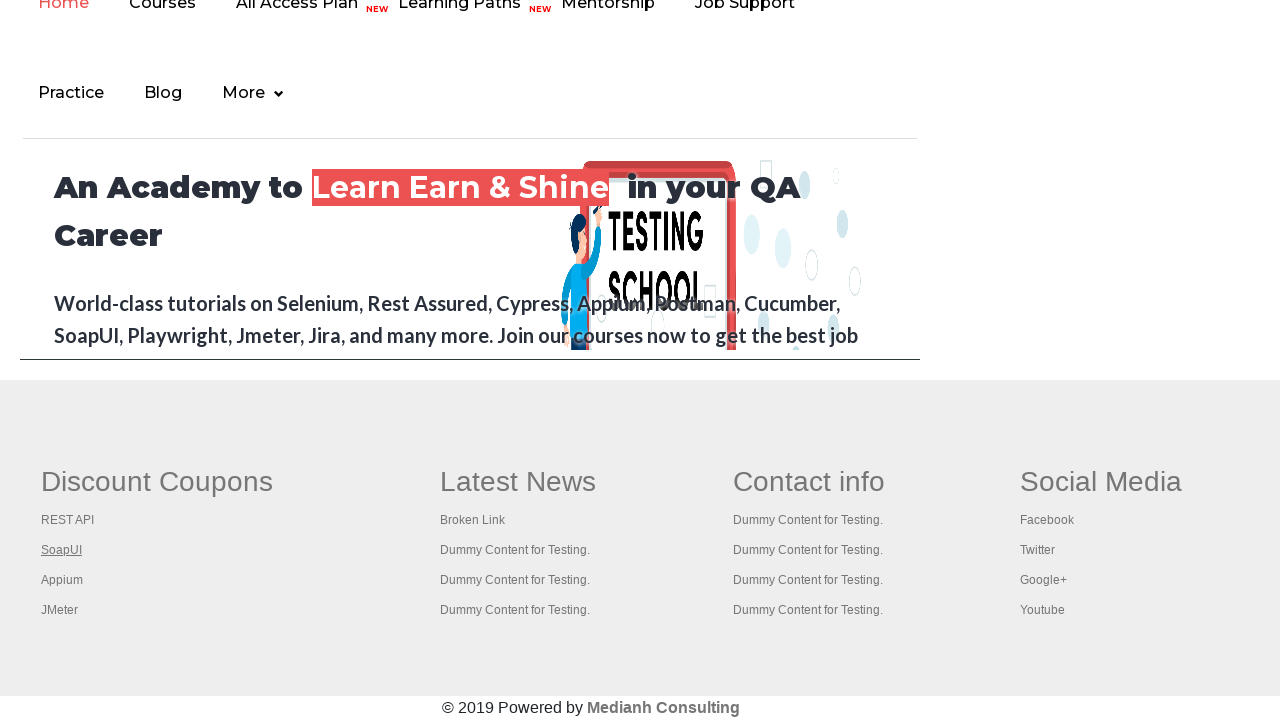

Opened footer link 3 in new tab using Ctrl+Click at (62, 580) on #gf-BIG >> xpath=//table/tbody/tr/td[1]/ul >> a >> nth=3
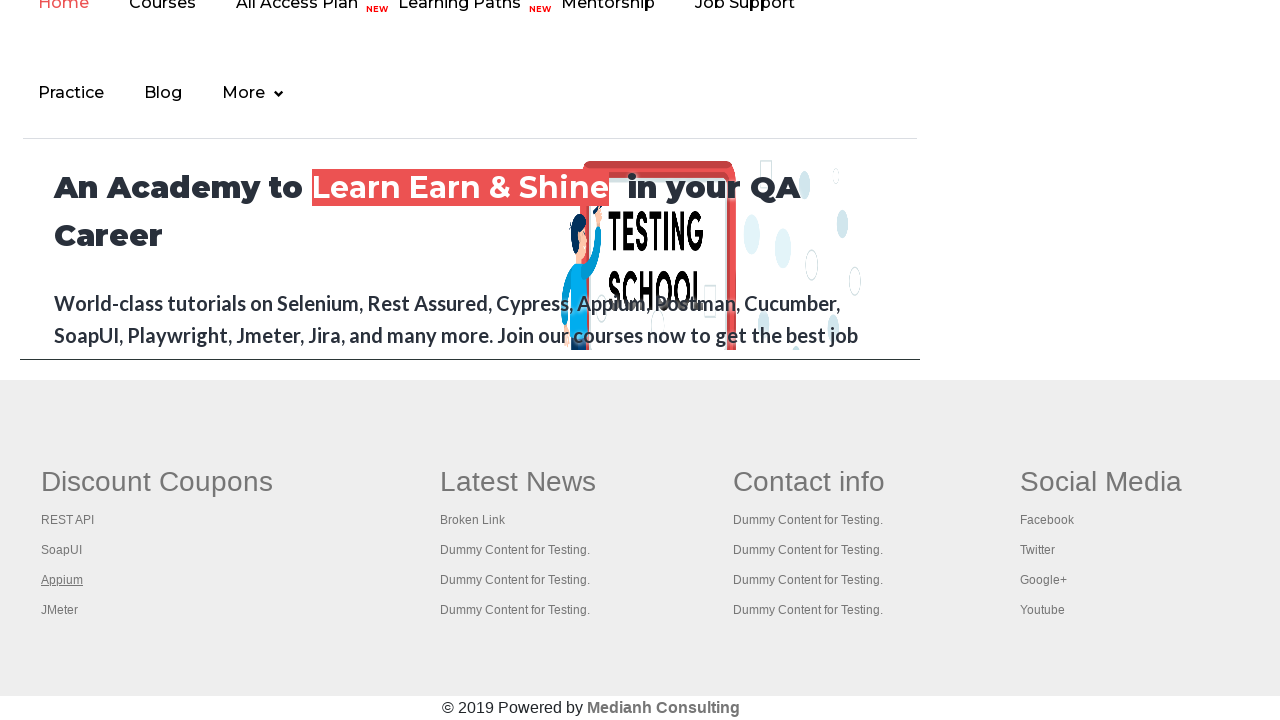

Waited 2 seconds for link 3 to load
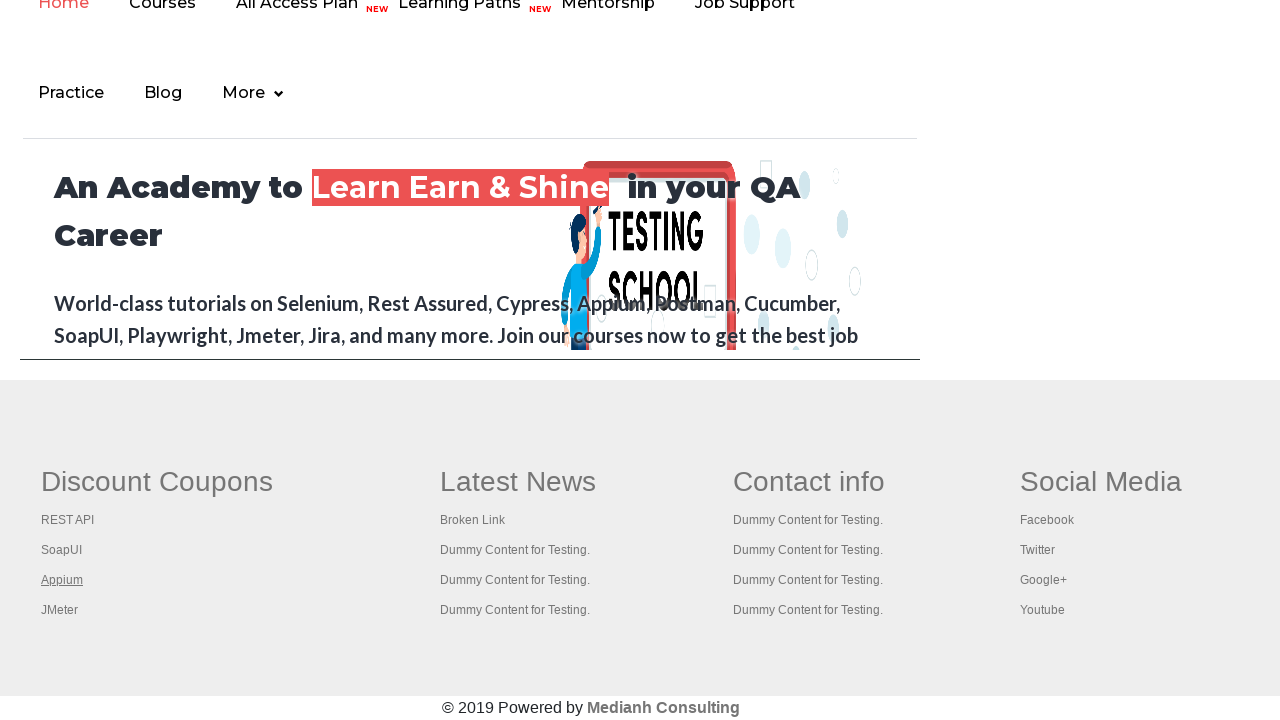

Opened footer link 4 in new tab using Ctrl+Click at (60, 610) on #gf-BIG >> xpath=//table/tbody/tr/td[1]/ul >> a >> nth=4
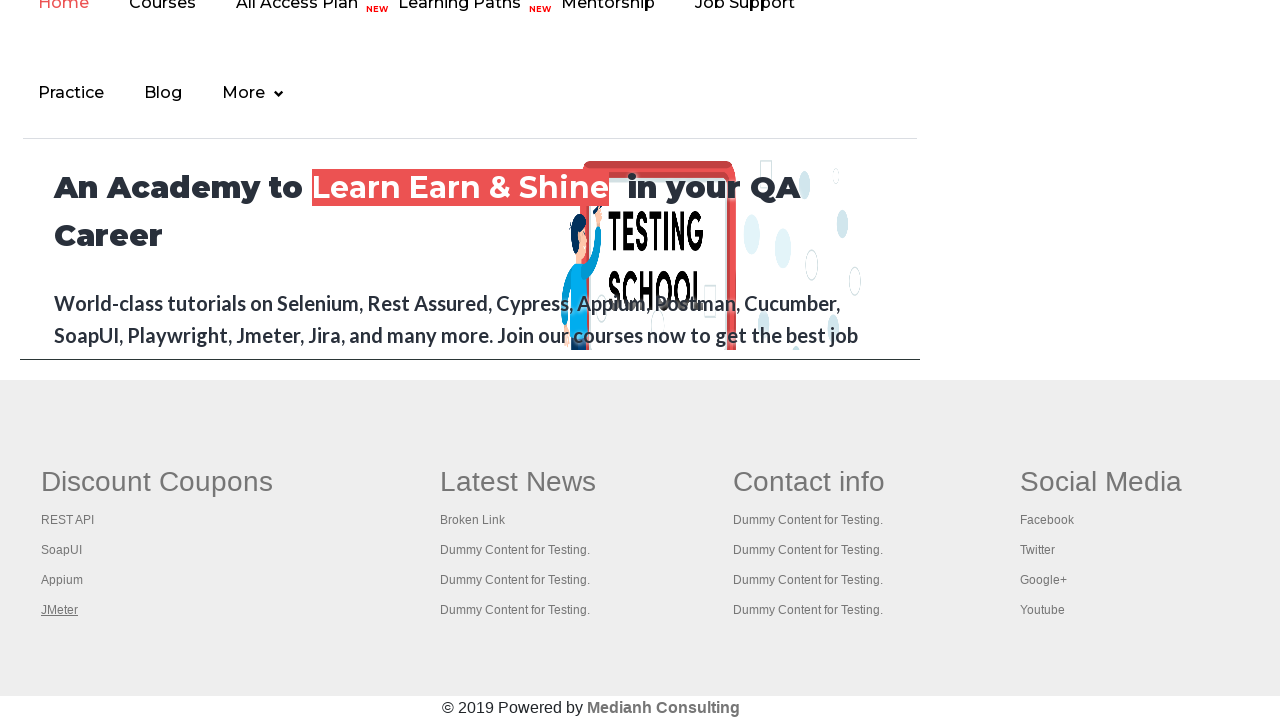

Waited 2 seconds for link 4 to load
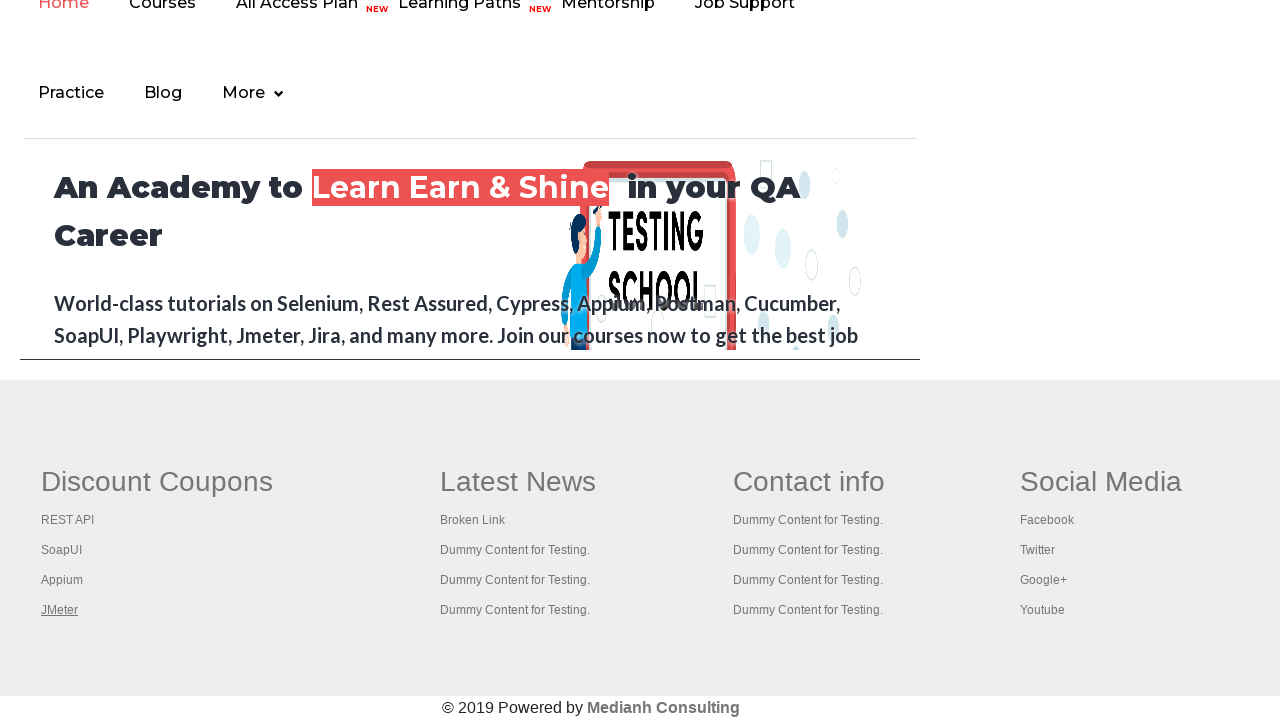

Retrieved all 5 opened tabs from context
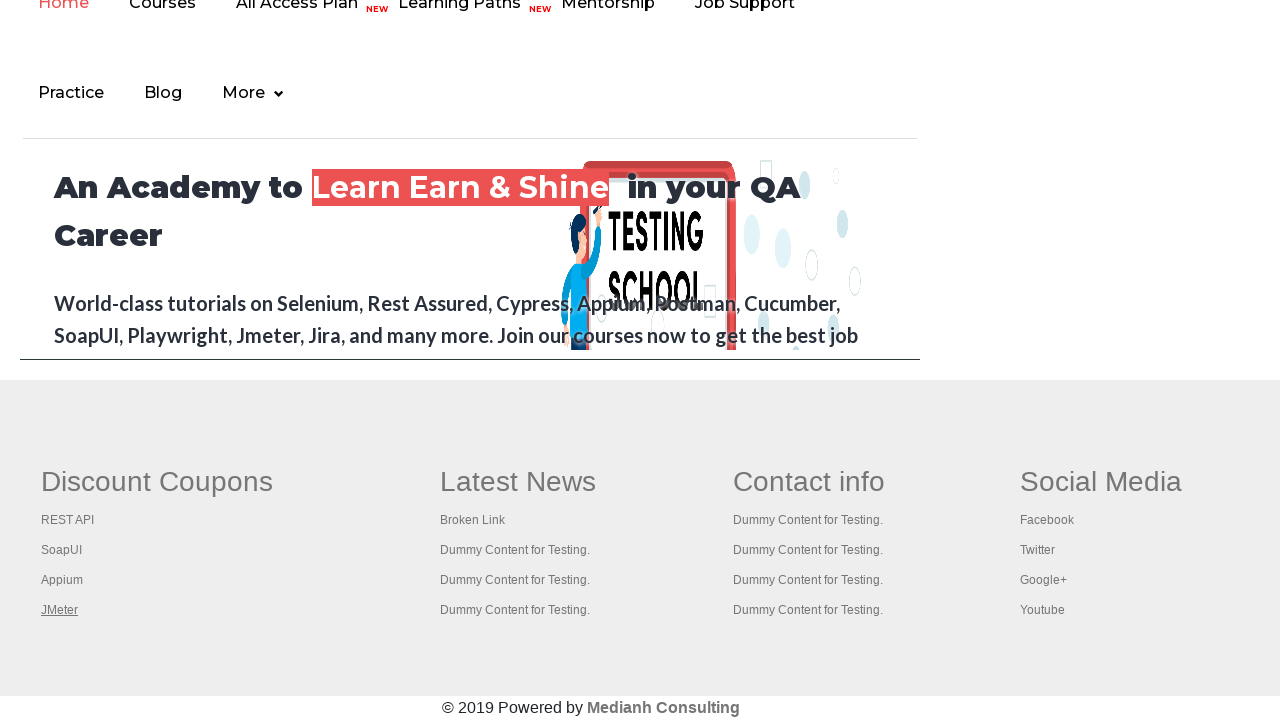

Brought a tab to front
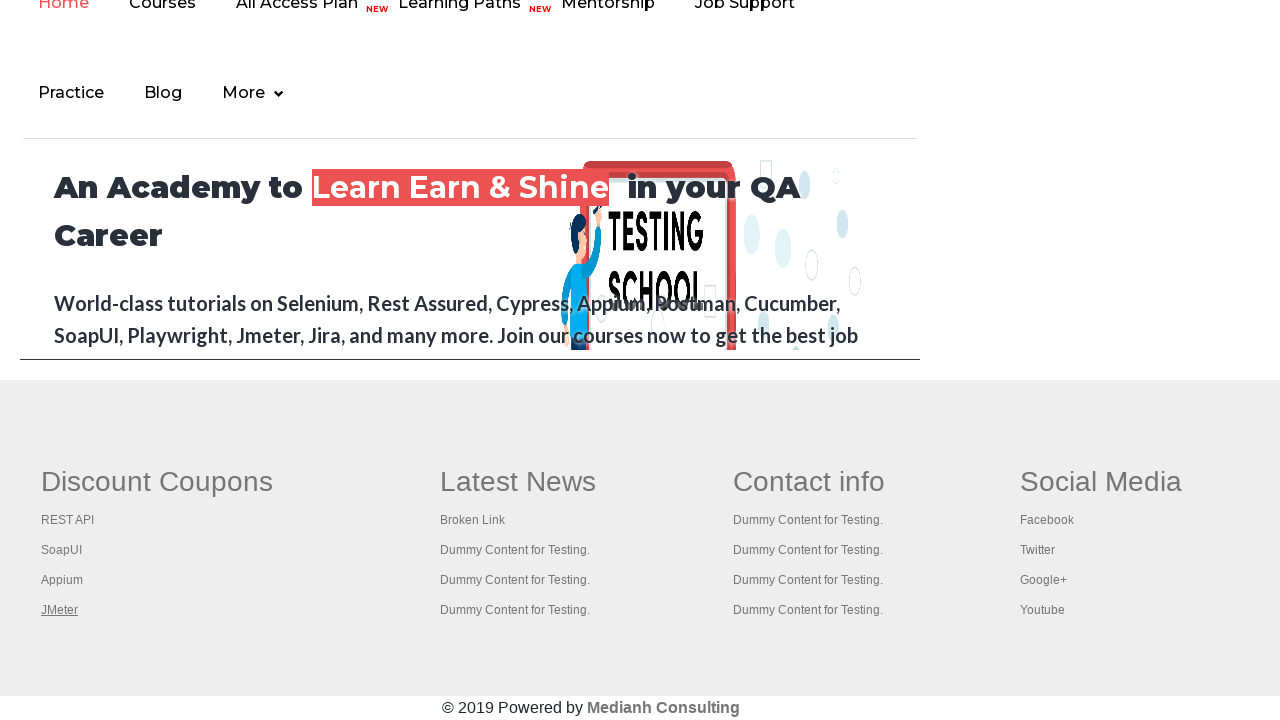

Waited for tab to finish loading (domcontentloaded)
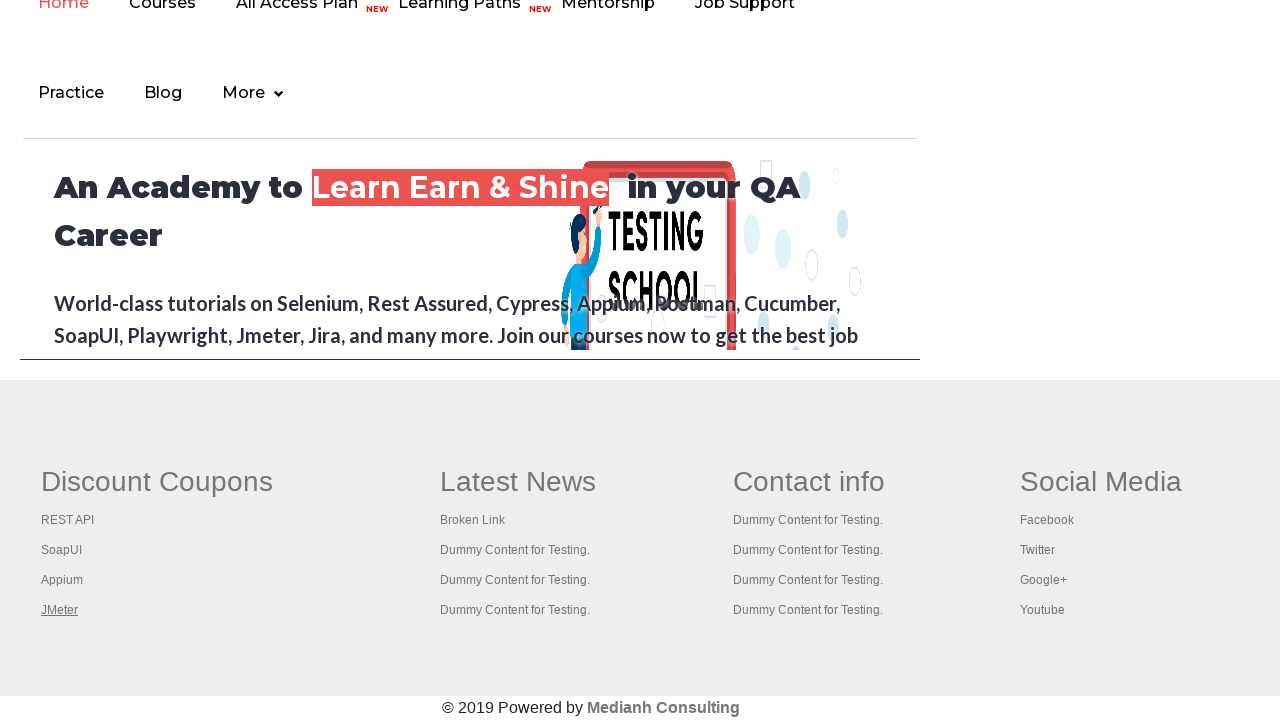

Brought a tab to front
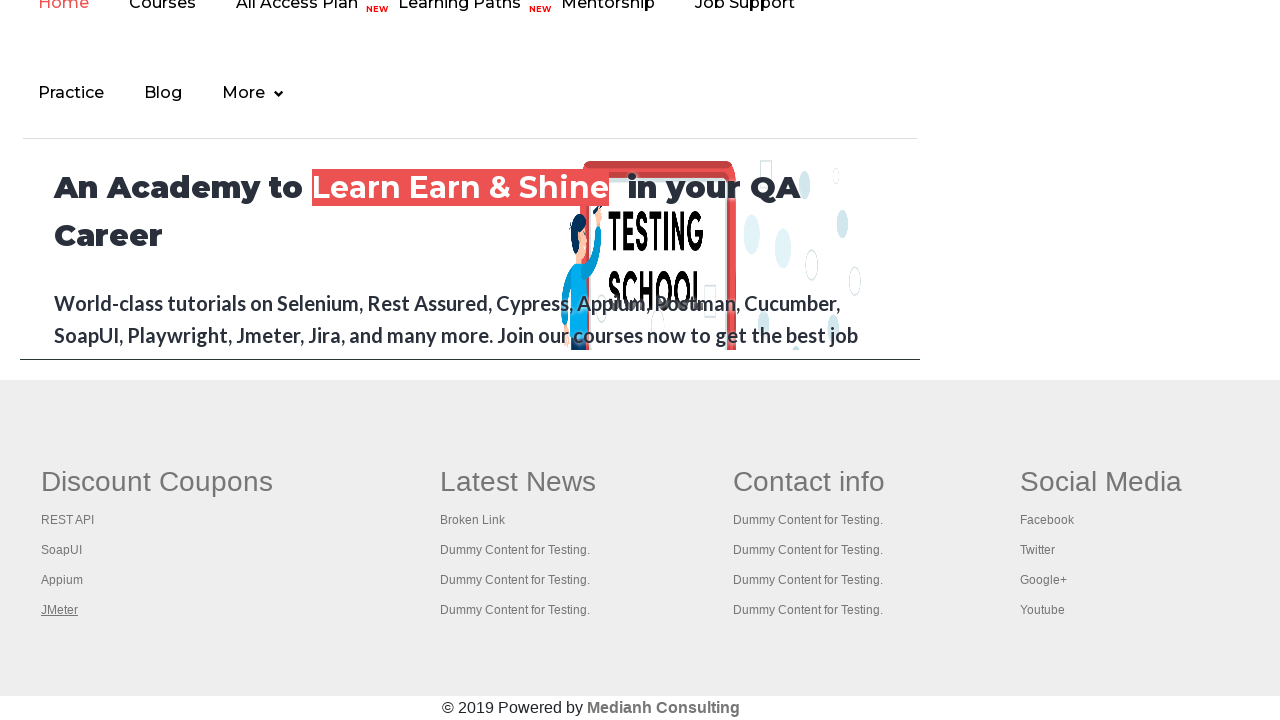

Waited for tab to finish loading (domcontentloaded)
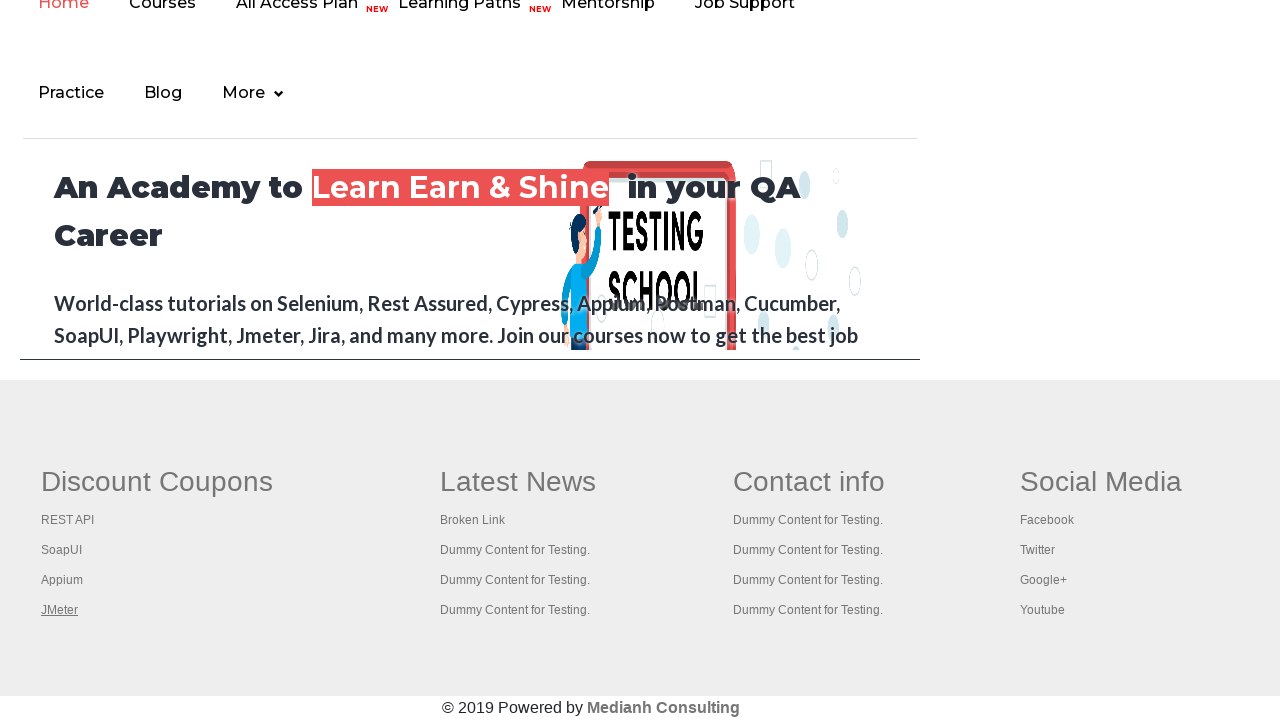

Brought a tab to front
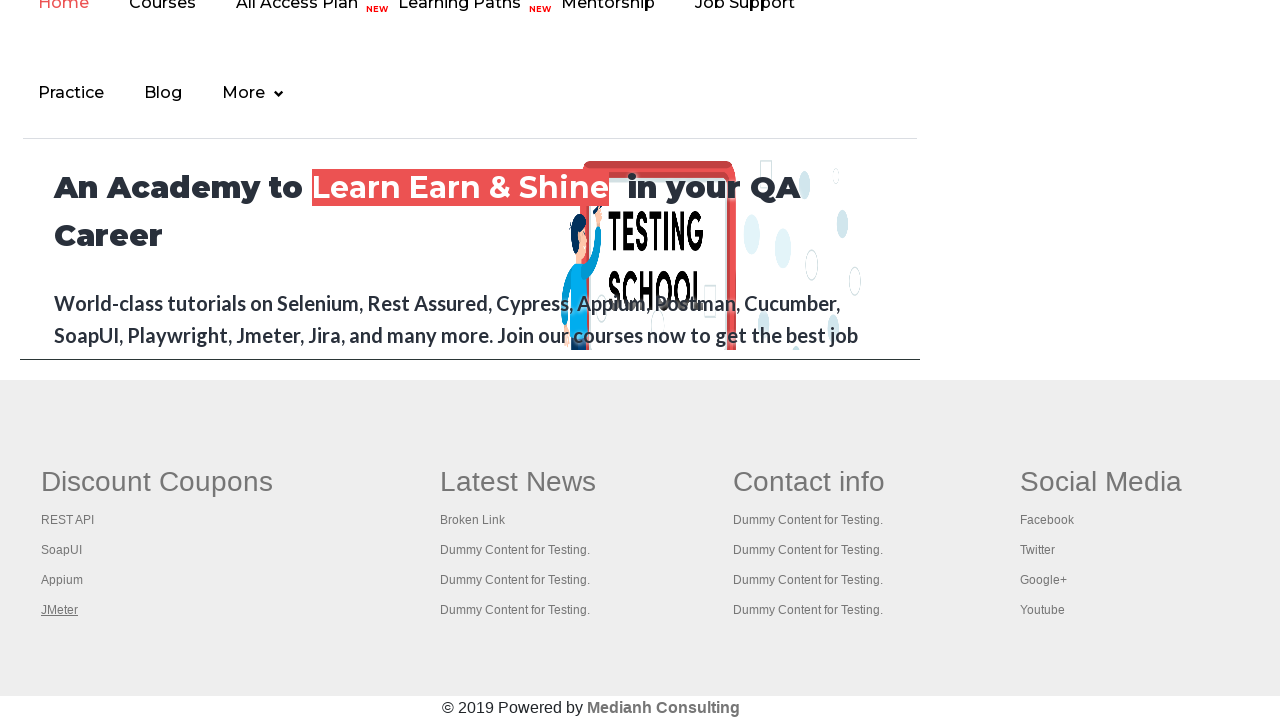

Waited for tab to finish loading (domcontentloaded)
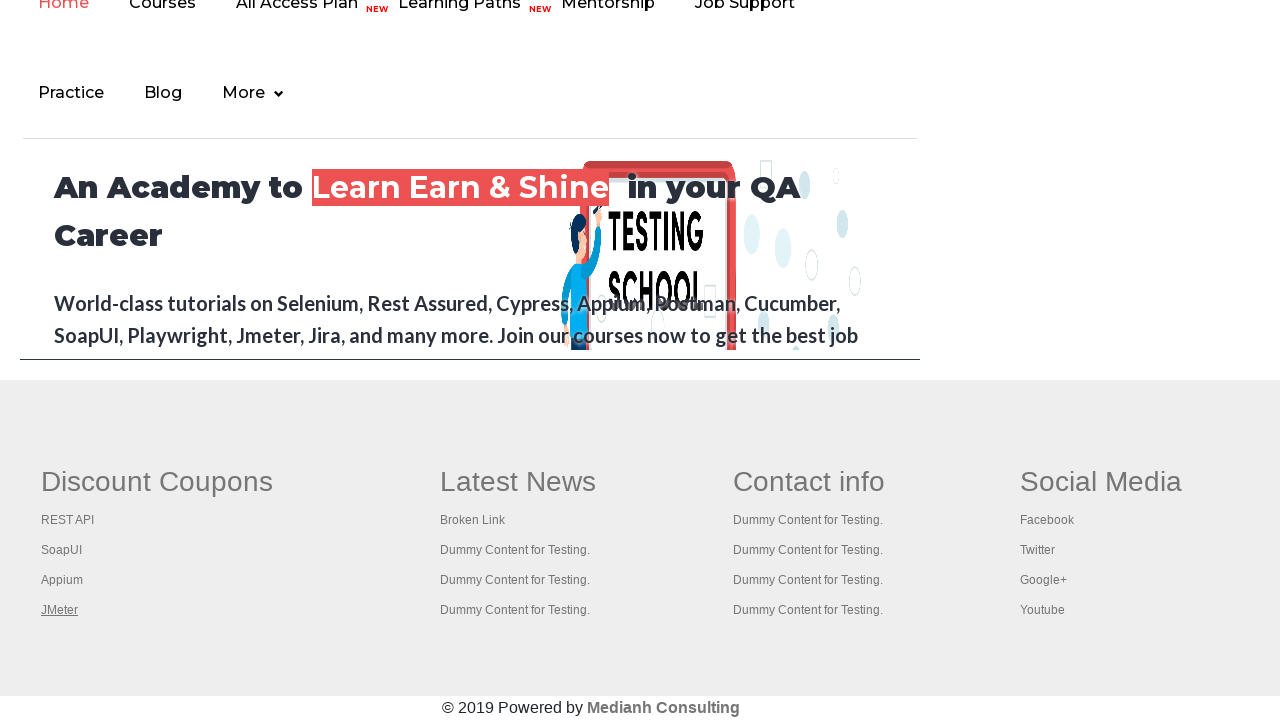

Brought a tab to front
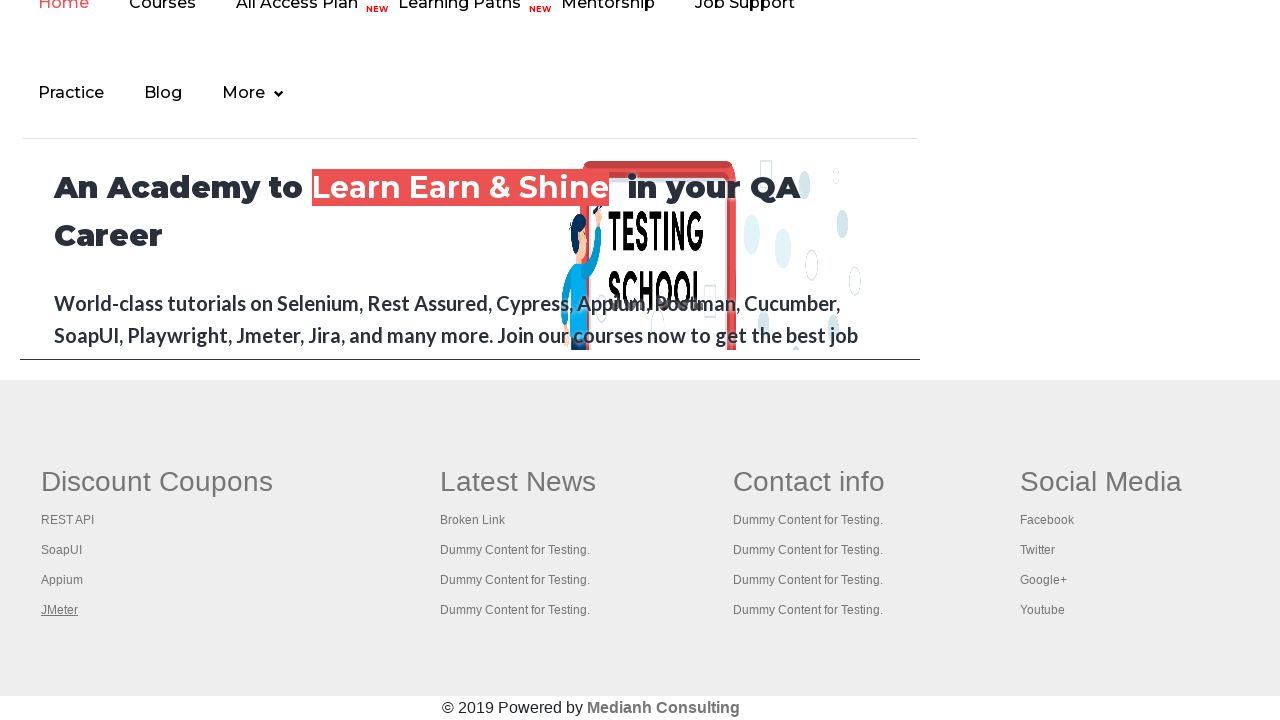

Waited for tab to finish loading (domcontentloaded)
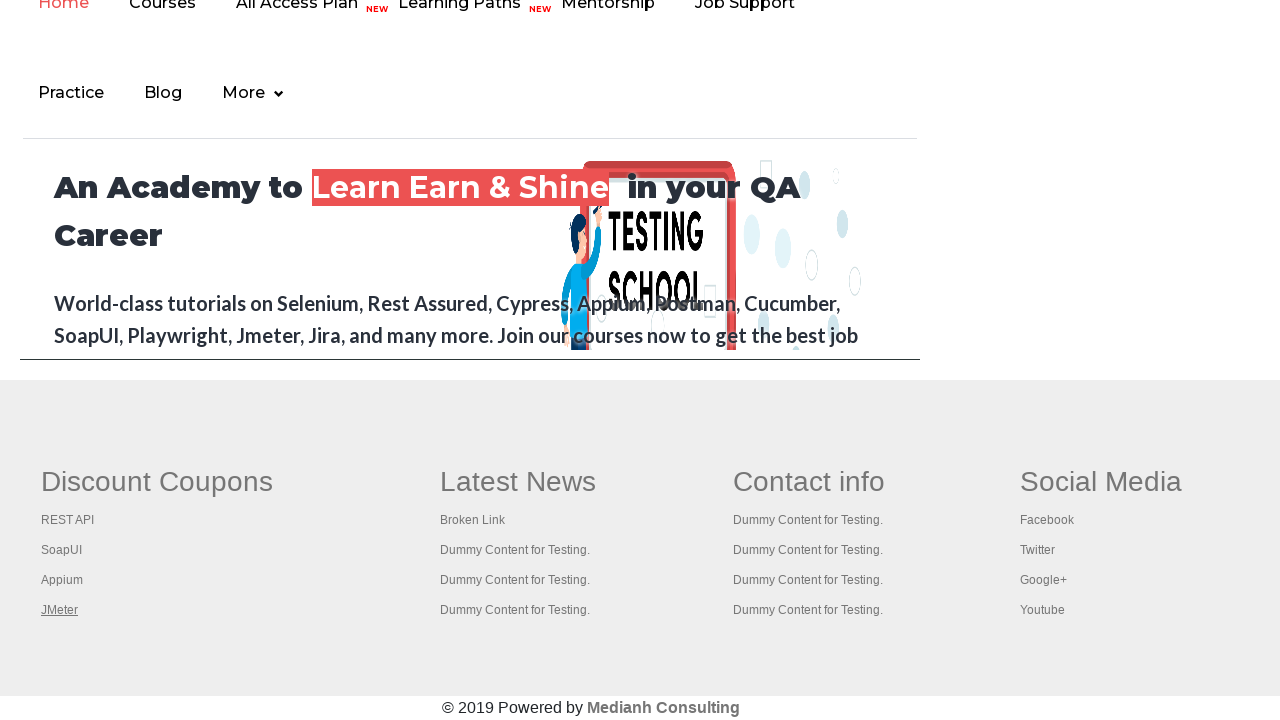

Brought a tab to front
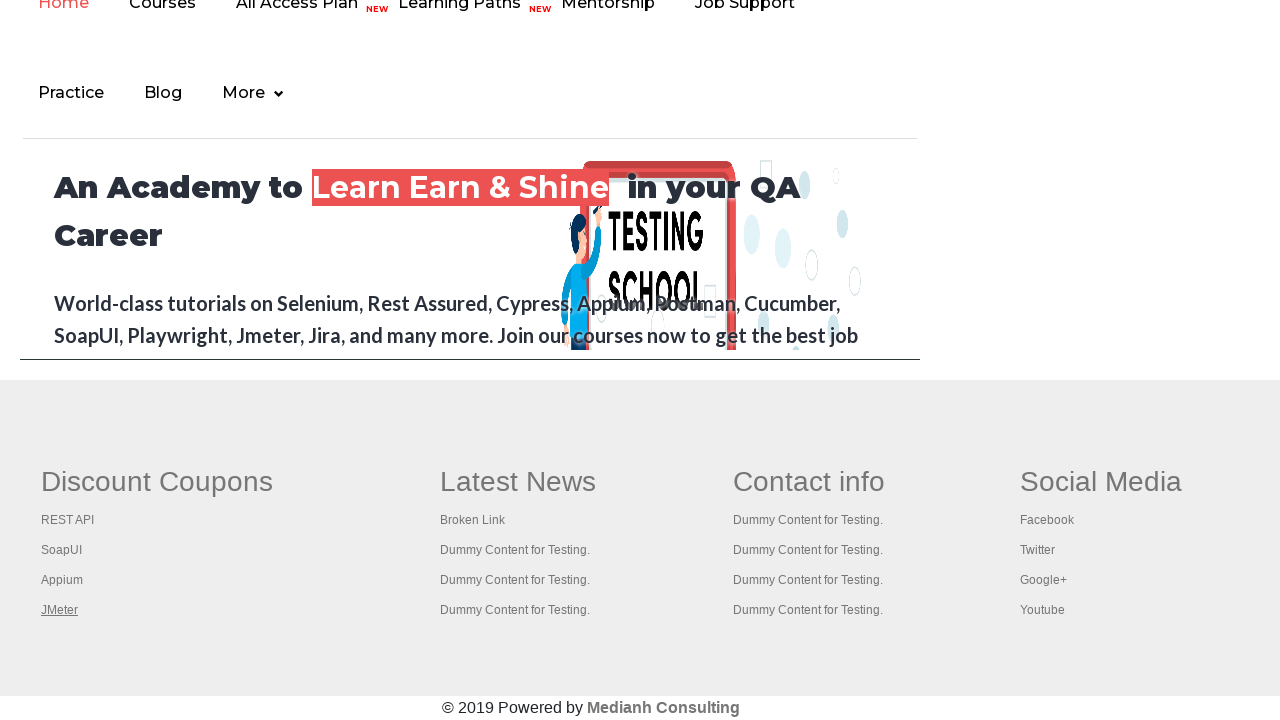

Waited for tab to finish loading (domcontentloaded)
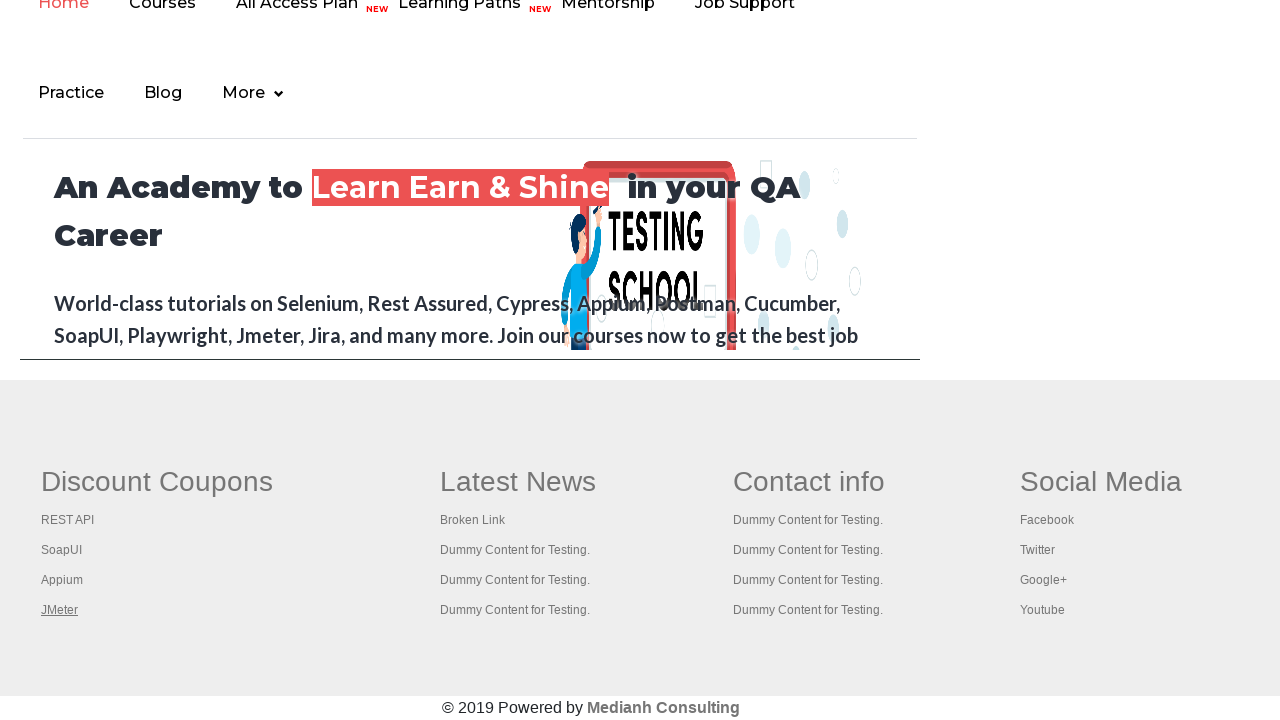

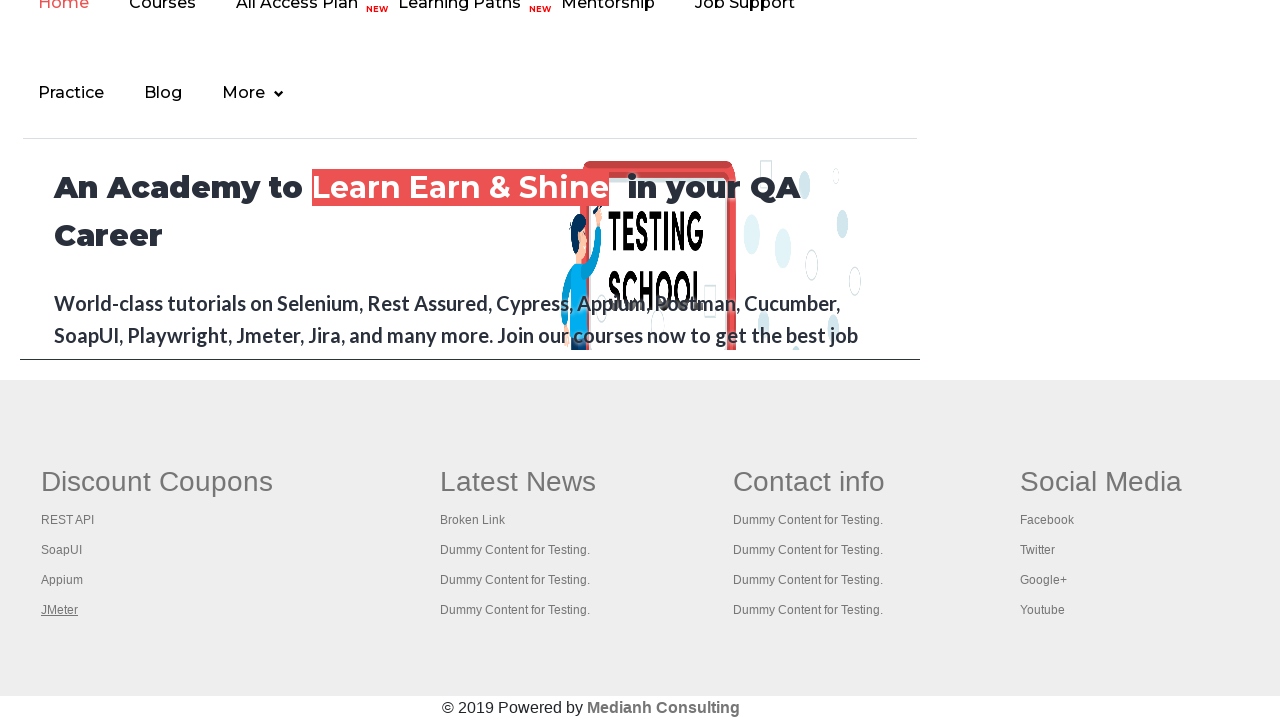